Tests dynamic controls page by clicking the remove button to remove a checkbox, verifying the message, then clicking the add button and verifying the checkbox reappears.

Starting URL: https://the-internet.herokuapp.com/dynamic_controls

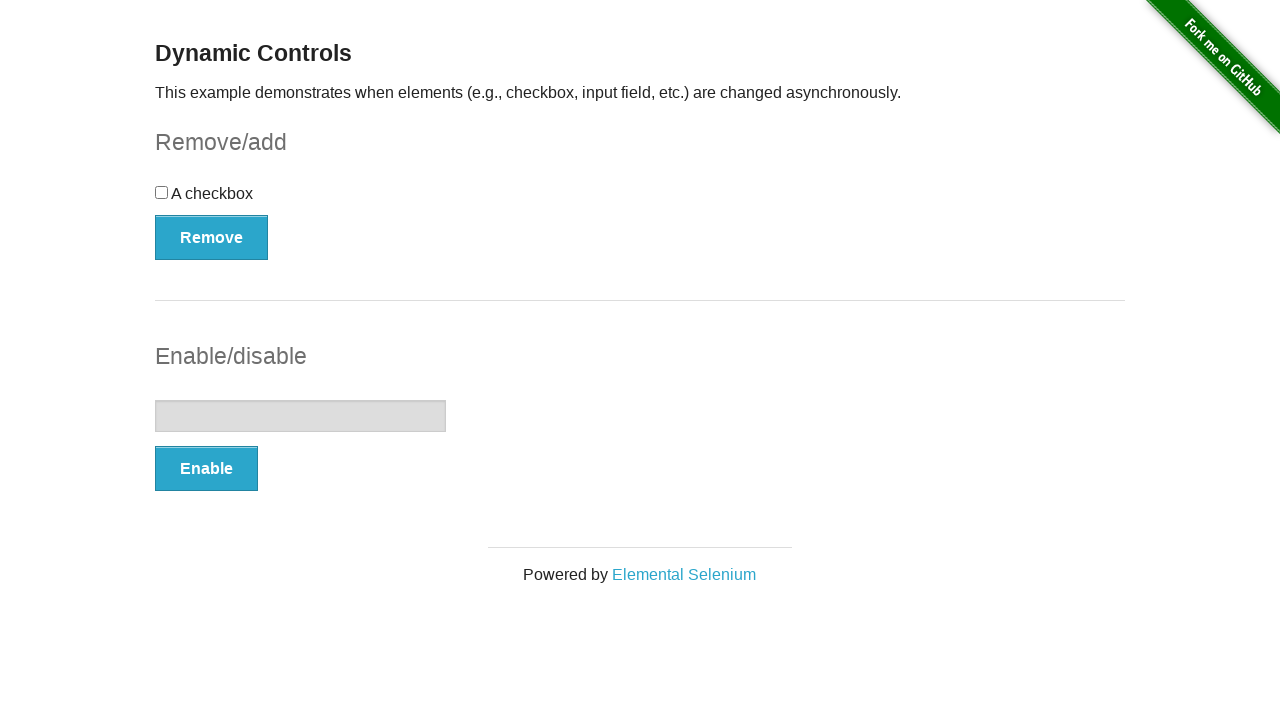

Clicked the Remove button to remove the checkbox at (212, 237) on button[type='button']
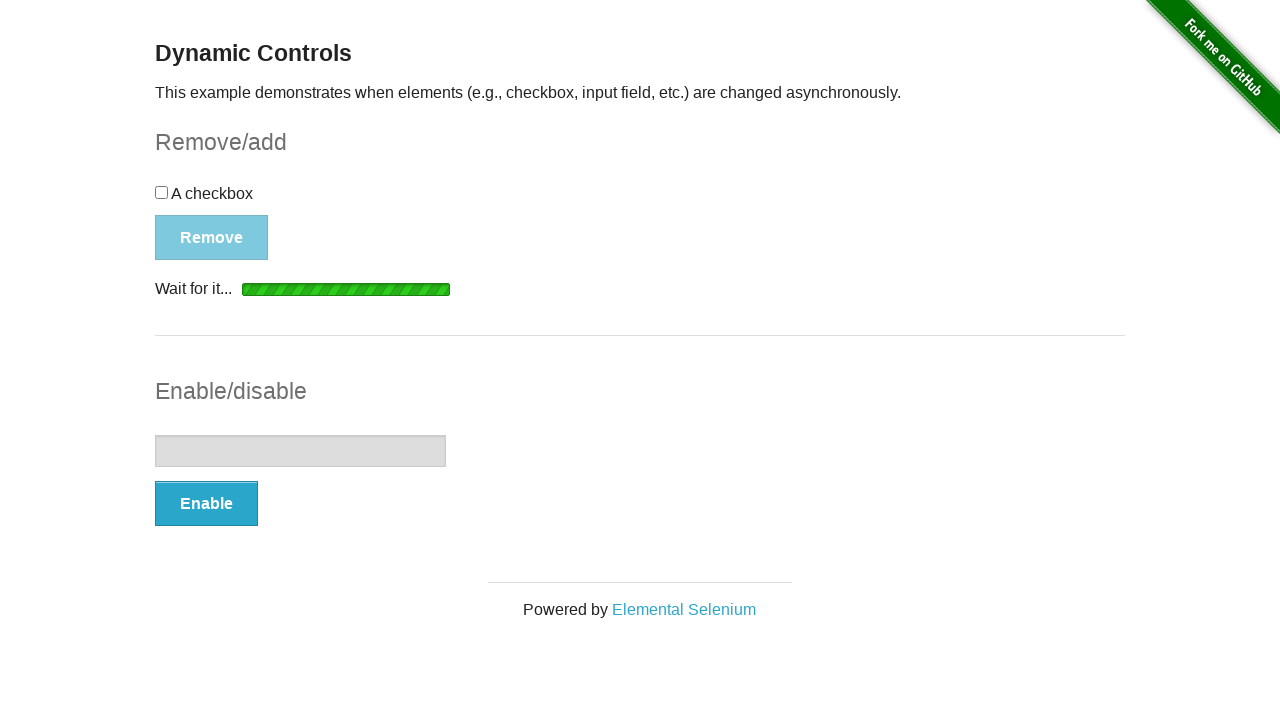

Waited for message to appear after checkbox removal
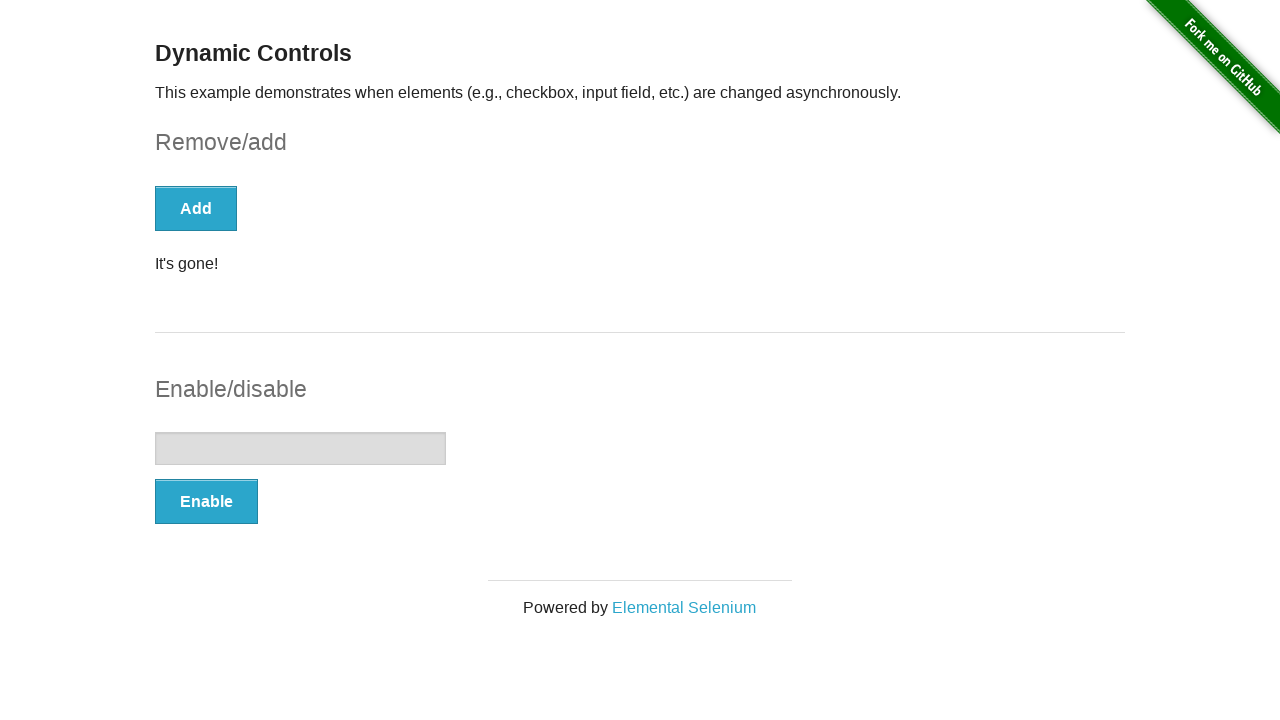

Retrieved message text: 'It's gone!'
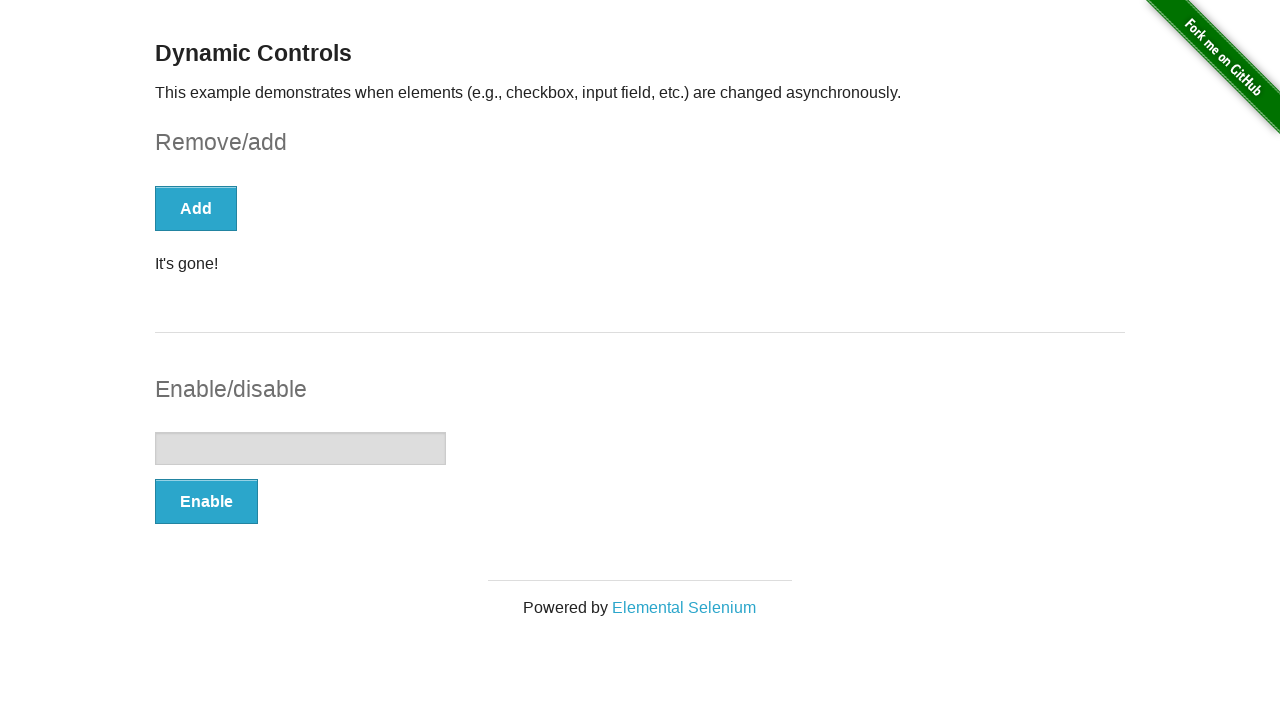

Clicked the Add button to restore the checkbox at (196, 208) on xpath=//form[@id='checkbox-example']/button
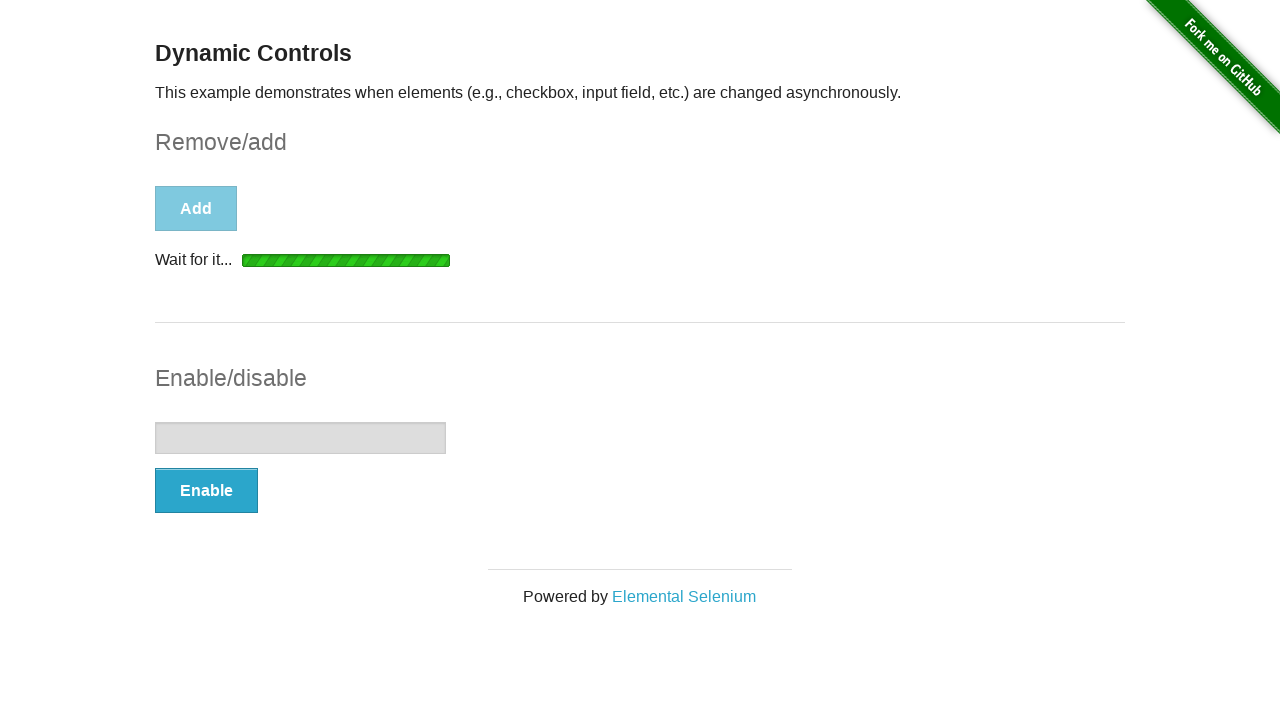

Waited for checkbox to reappear after clicking Add button
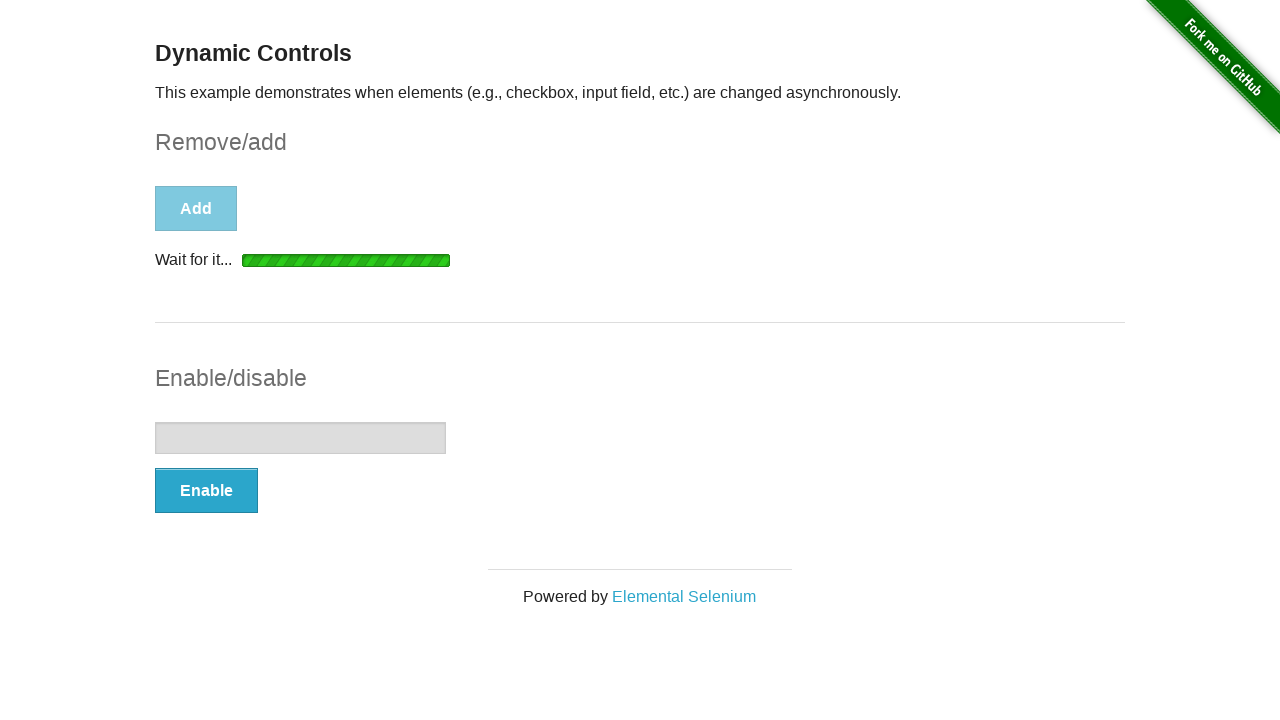

Verified checkbox is visible: True
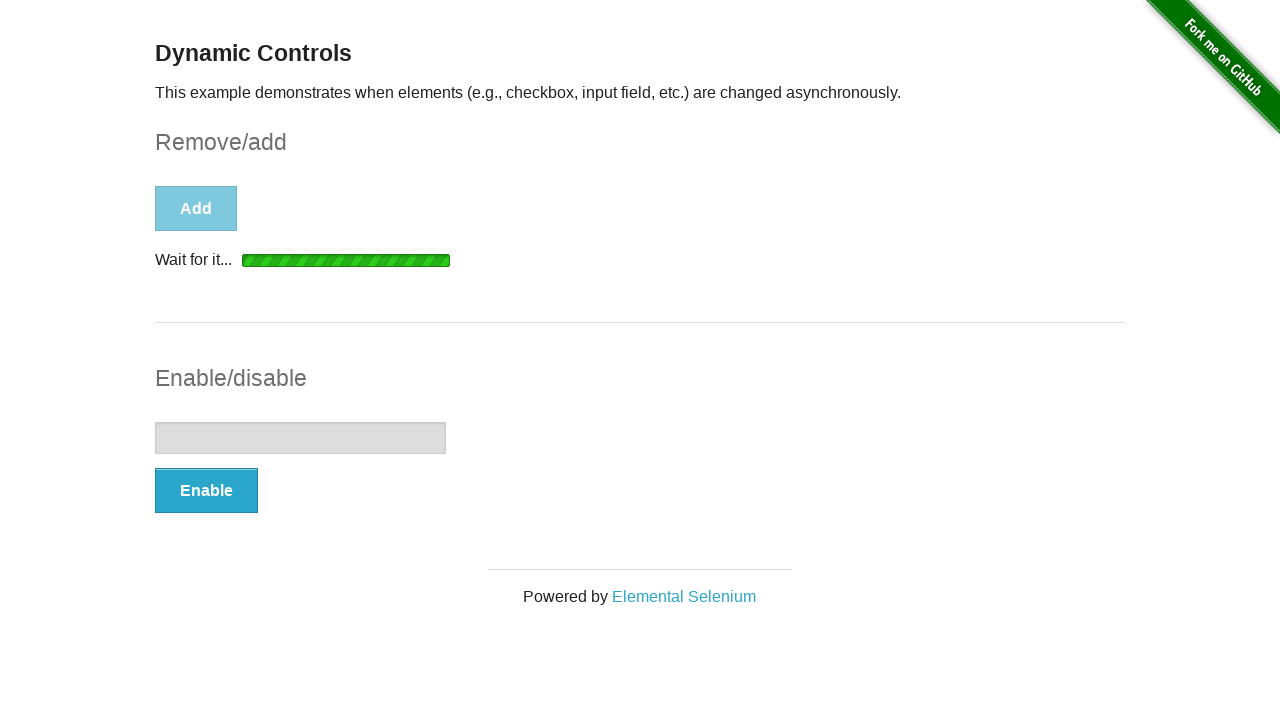

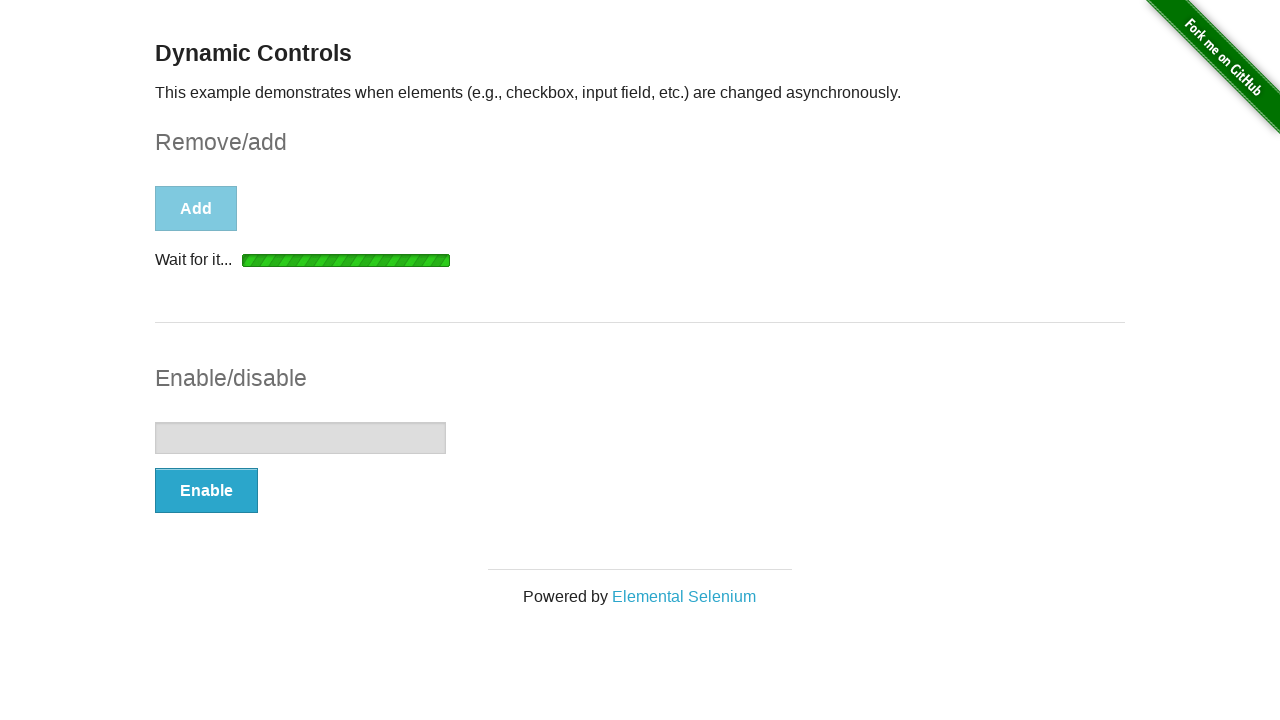